Navigates to Ray.so with a pre-encoded code snippet and clicks the Export button to trigger image generation/download functionality

Starting URL: https://ray.so/#padding=64&theme=vercel&code=cHJpbnQoIkhlbGxvLCBXb3JsZCEiKQ%3D%3D&darkMode=true&language=auto&background=true

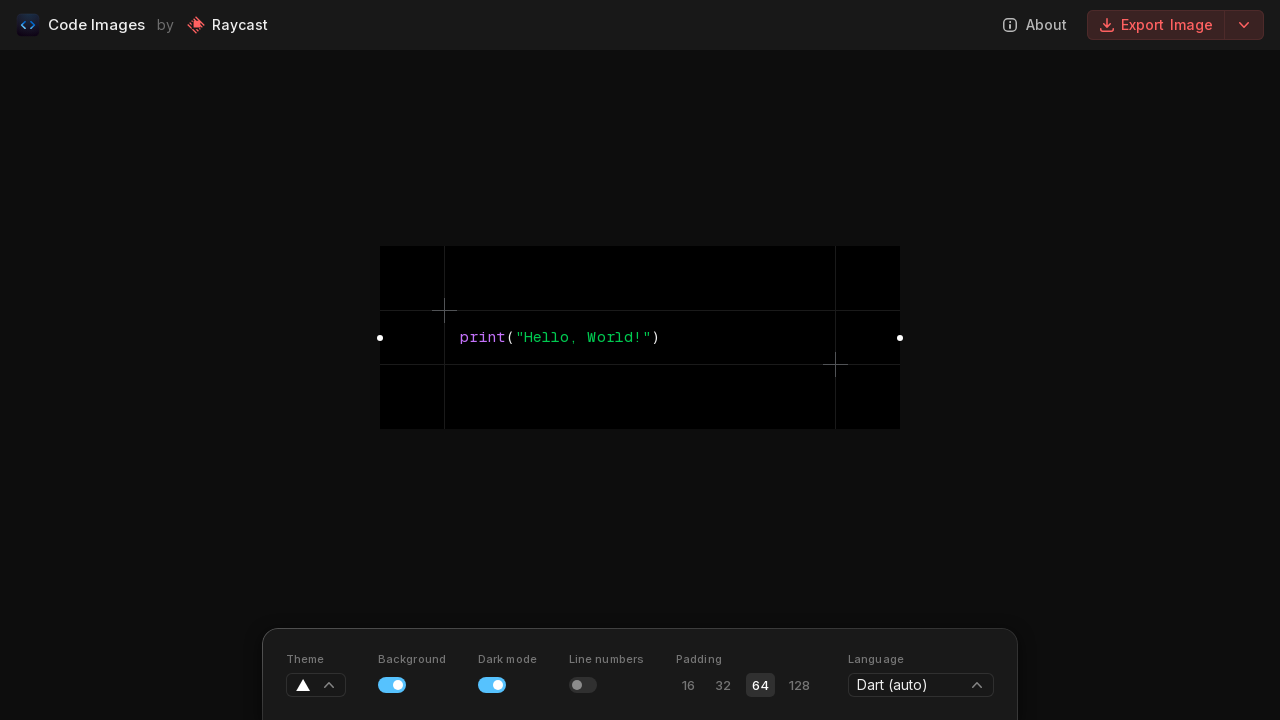

Waited for Export button to appear on Ray.so page
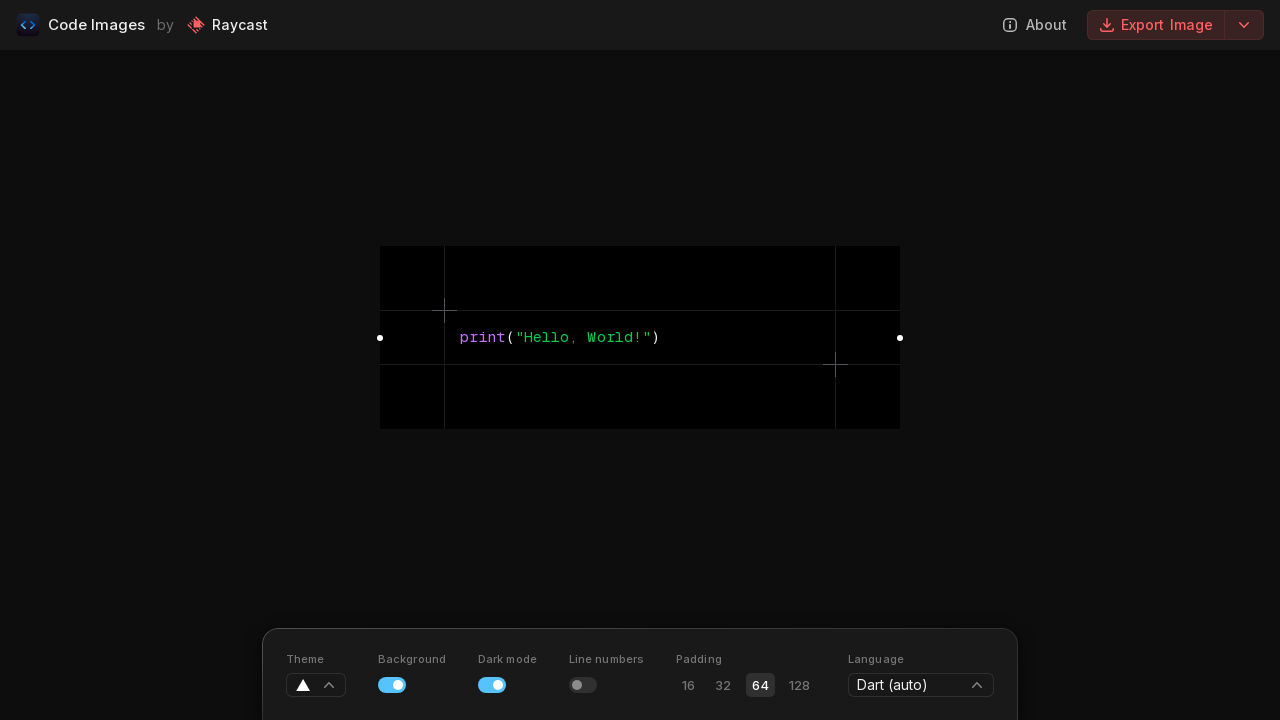

Clicked Export button to trigger image generation/download at (1176, 25) on span:has-text('Export')
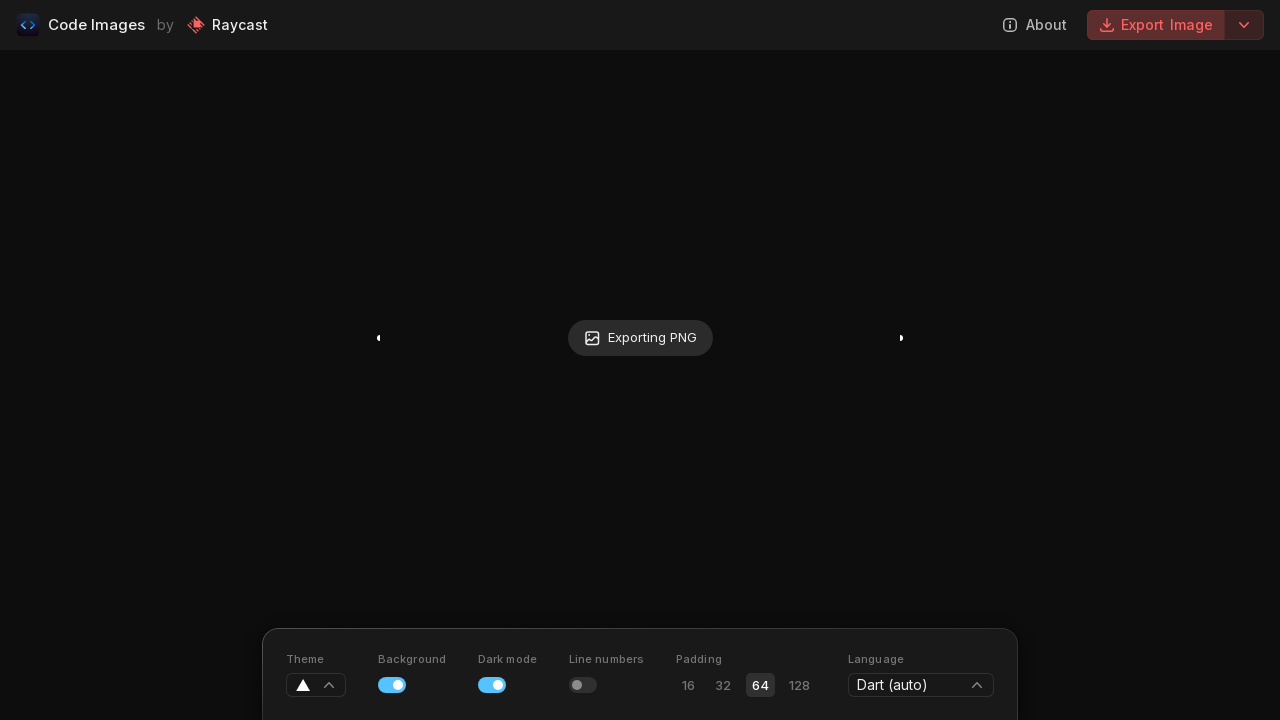

Waited 2 seconds for export action to complete
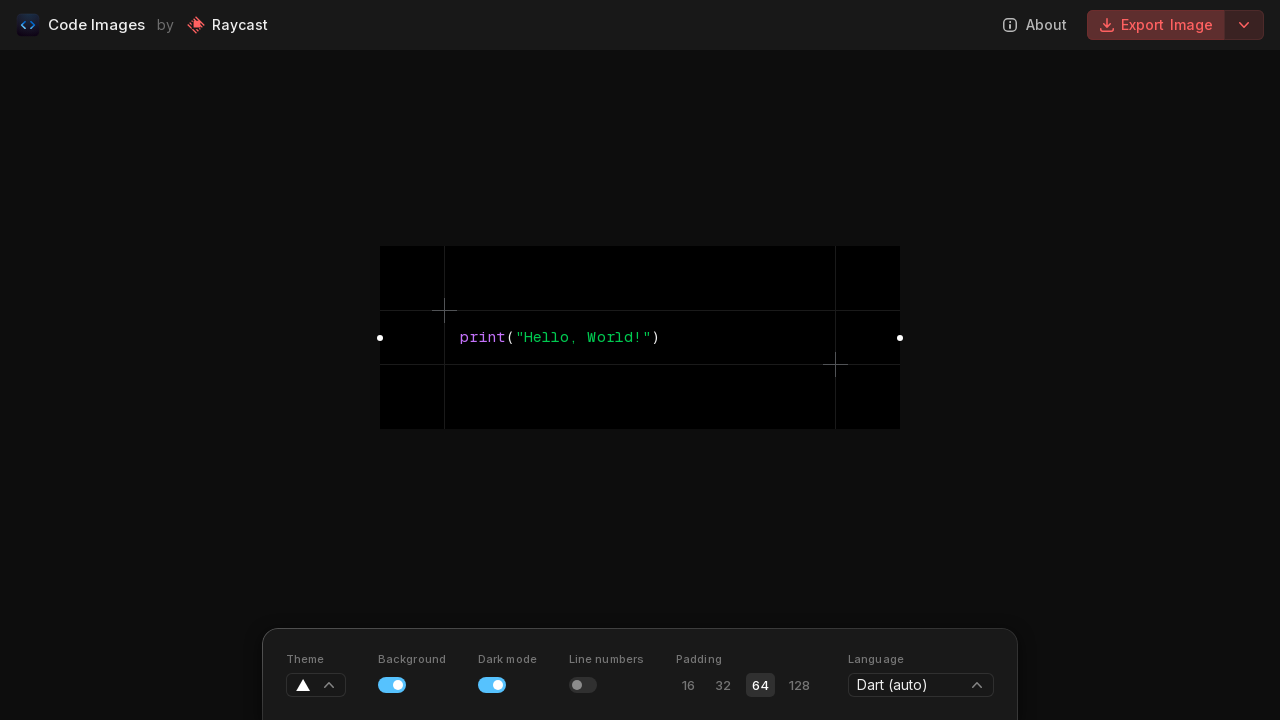

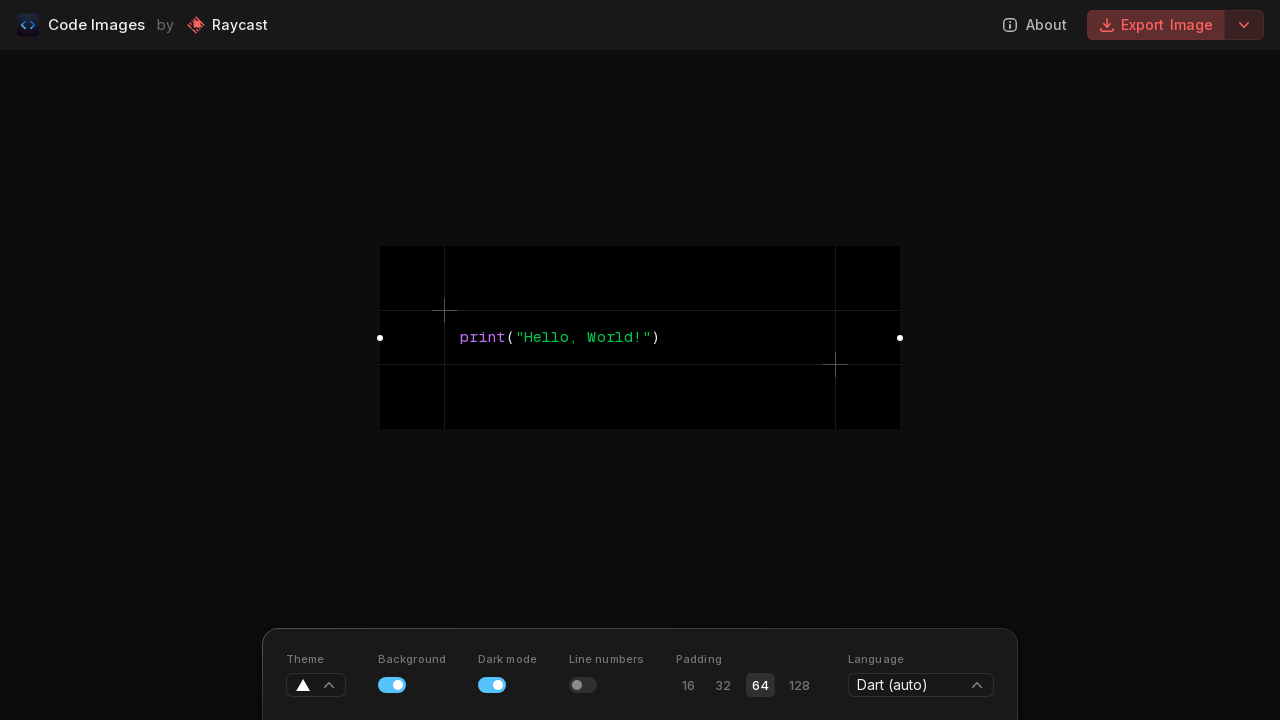